Tests that the main page text remains visible after scrolling down and back up

Starting URL: http://the-internet.herokuapp.com/floating_menu

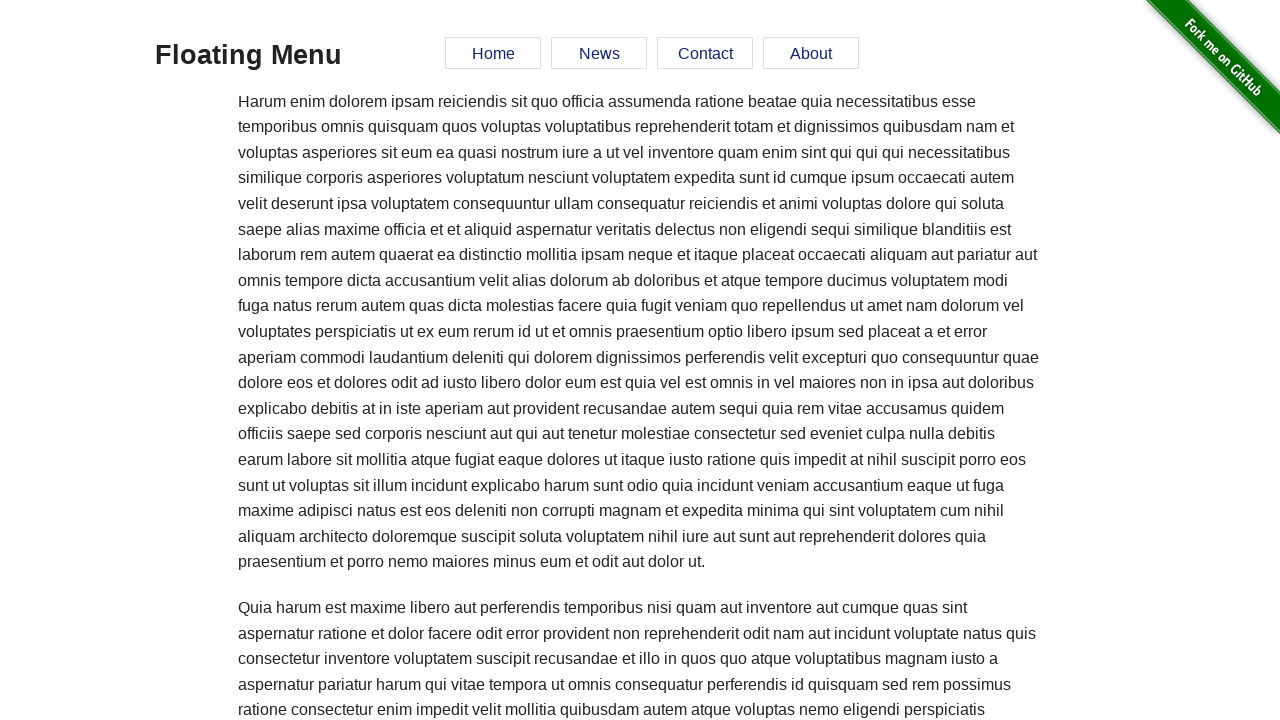

Waited for main text element with class 'scroll' to be visible
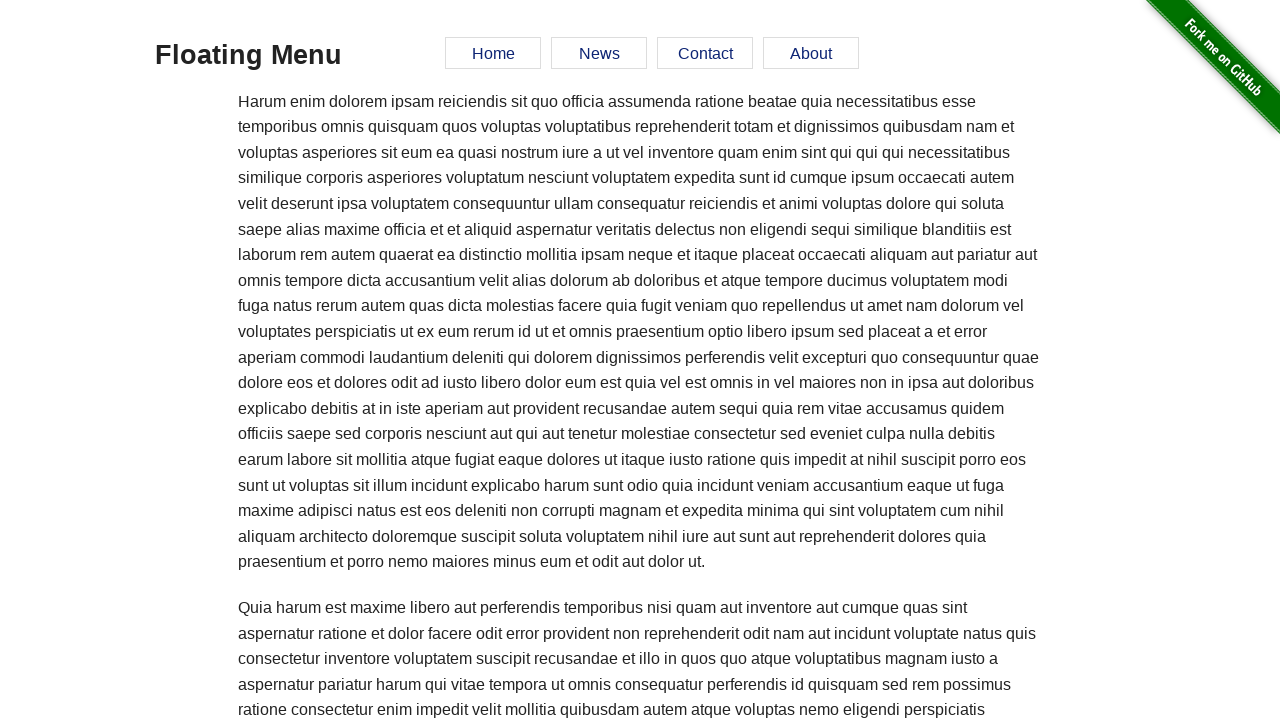

Scrolled to bottom of page
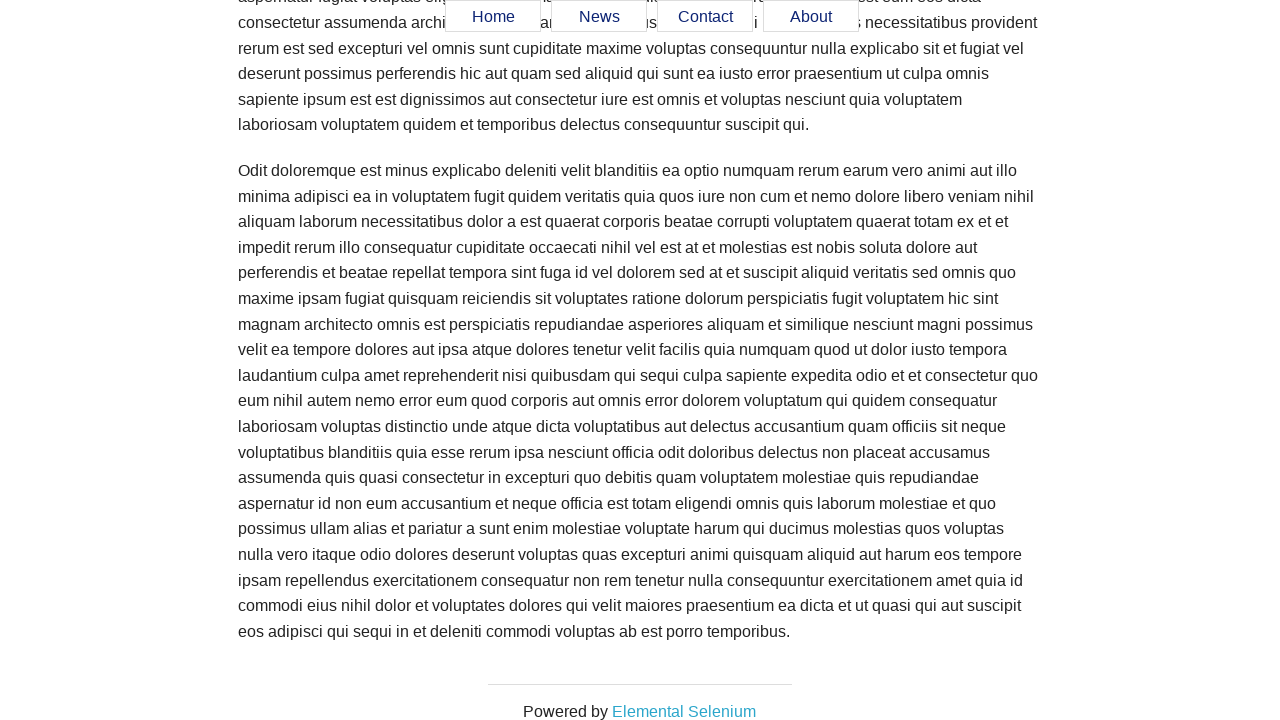

Verified main text element remains visible after scrolling to bottom
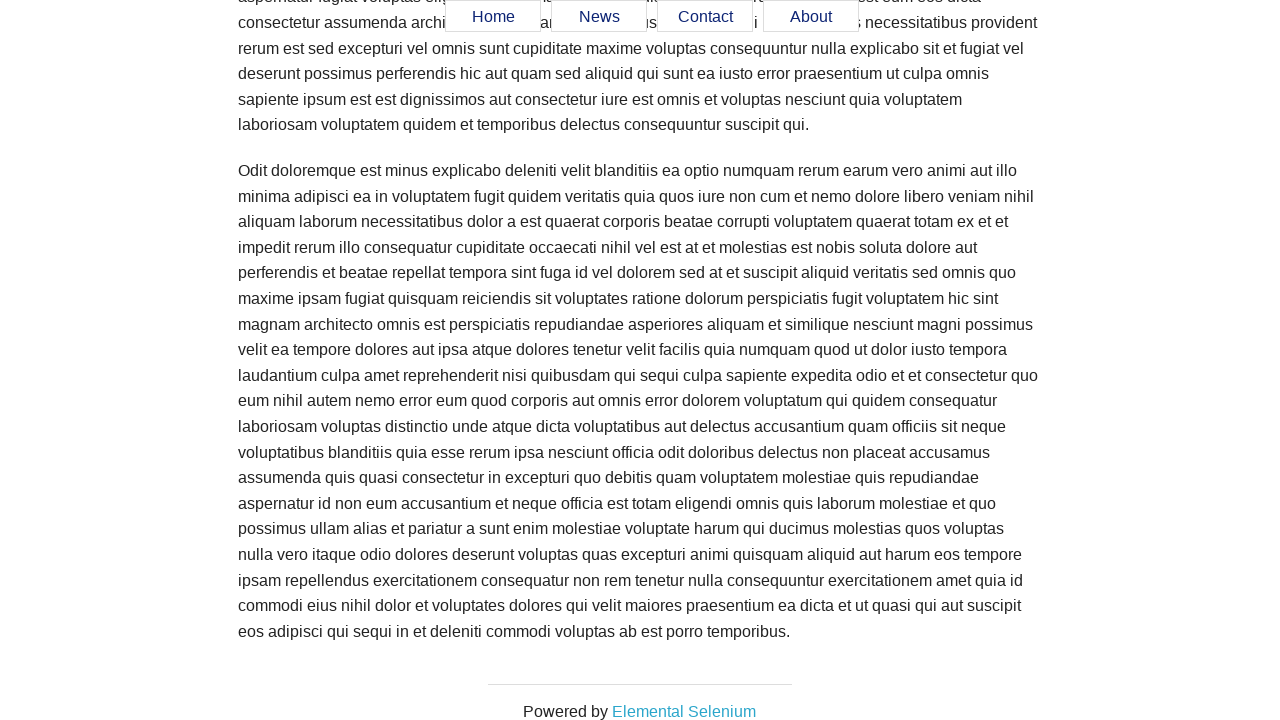

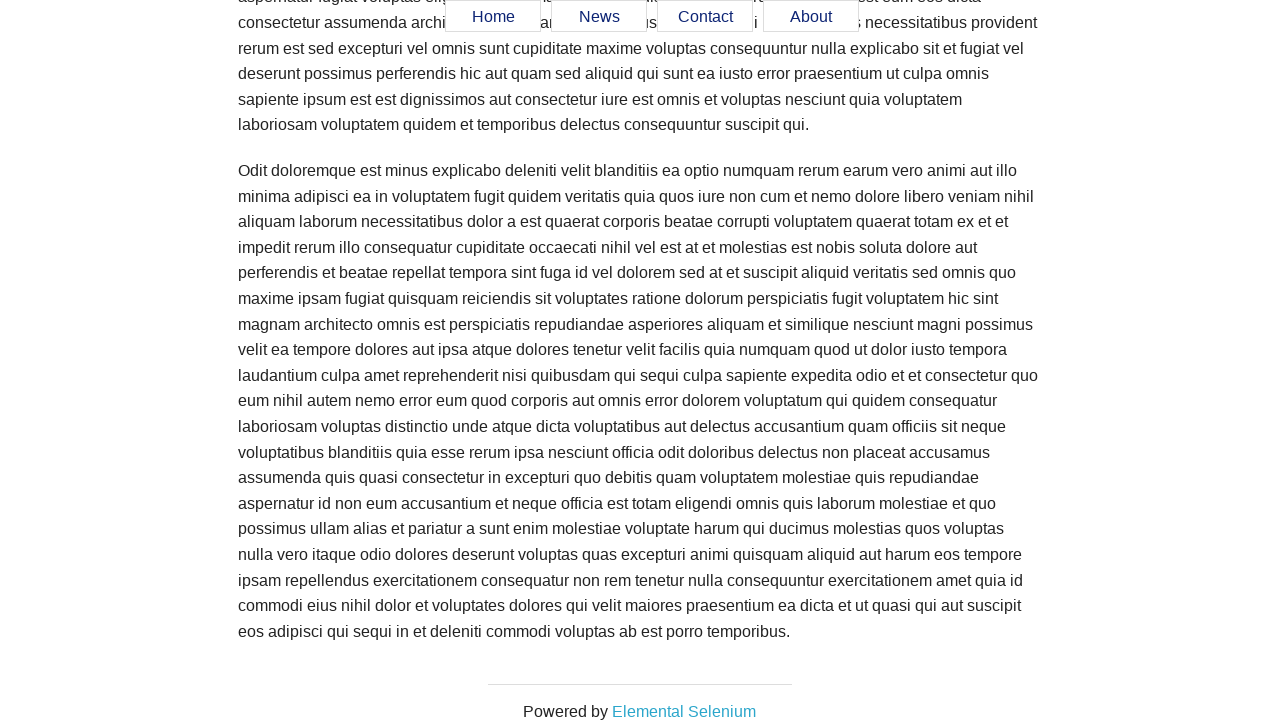